Navigates to the Rahul Shetty Academy Selenium Practice page to verify the page loads correctly.

Starting URL: https://rahulshettyacademy.com/seleniumPractise/#/

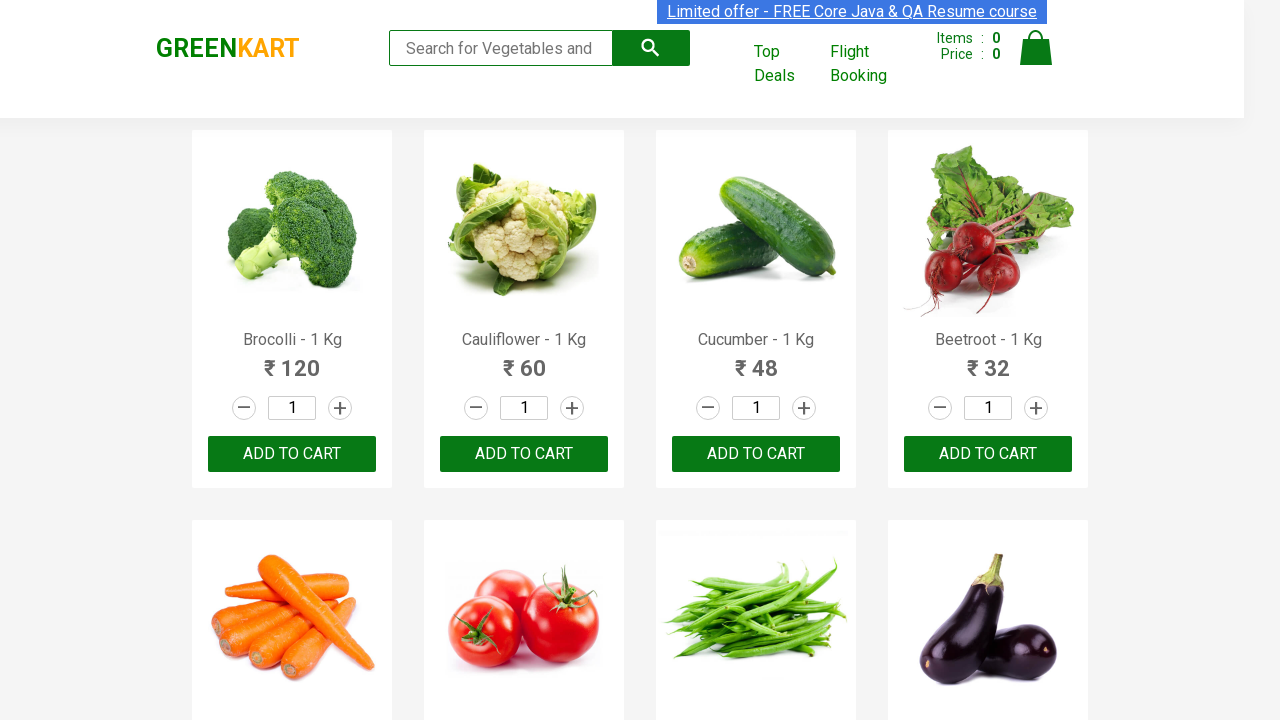

Page loaded and DOM content ready on Rahul Shetty Academy Selenium Practice page
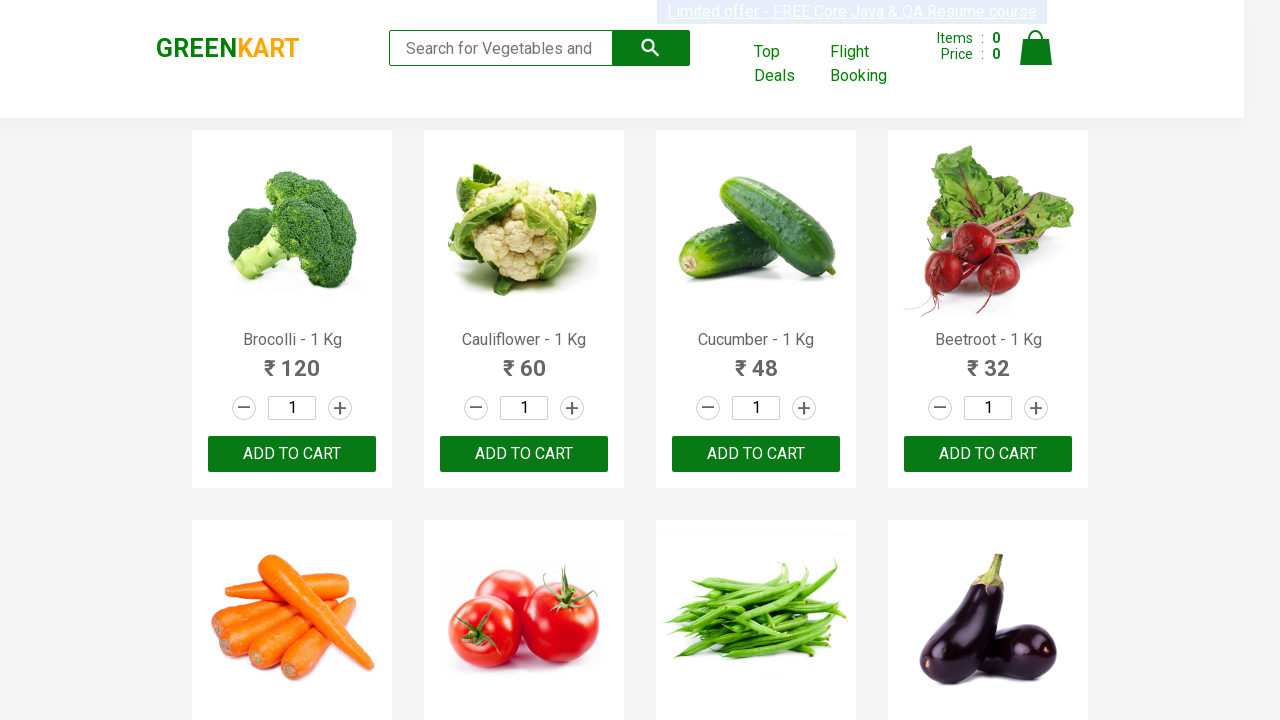

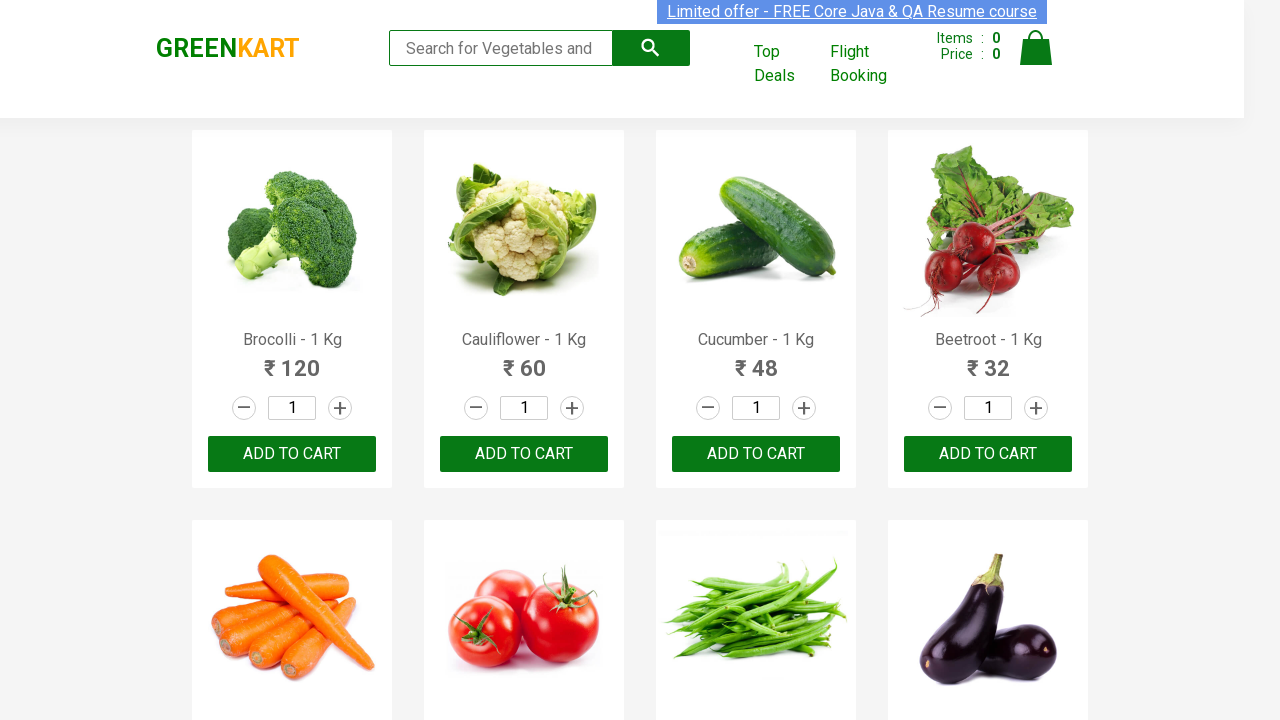